Tests keyboard actions by entering text in a textarea, selecting all with Ctrl+A, copying with Ctrl+C, navigating to the next field with Tab, and pasting with Ctrl+V

Starting URL: https://text-compare.com/

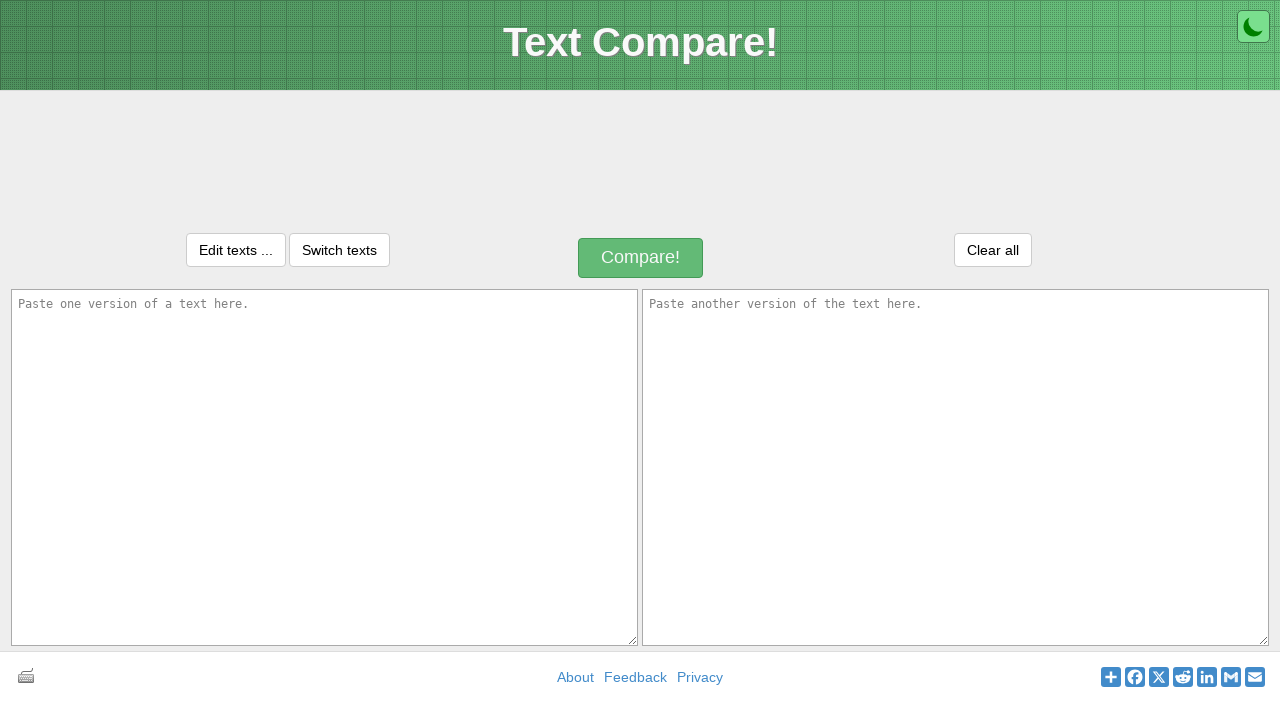

Entered 'Automation Test Engineer' in first textarea on textarea#inputText1
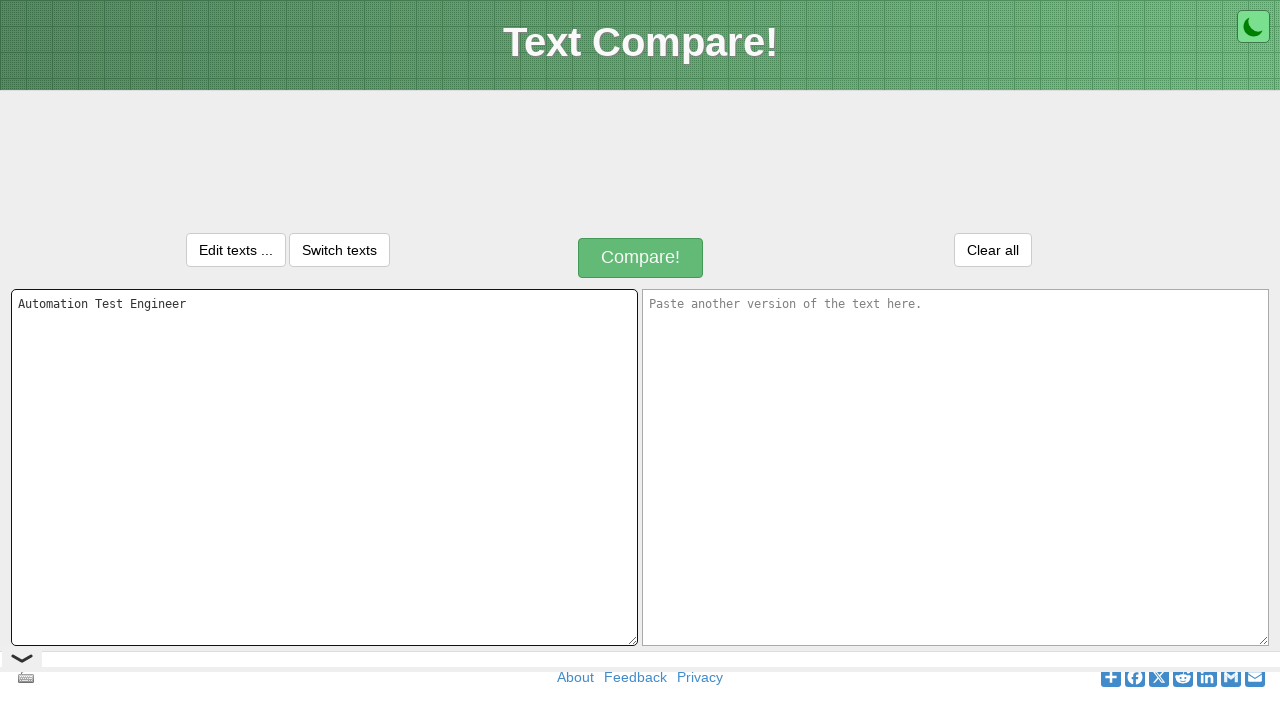

Selected all text with Ctrl+A
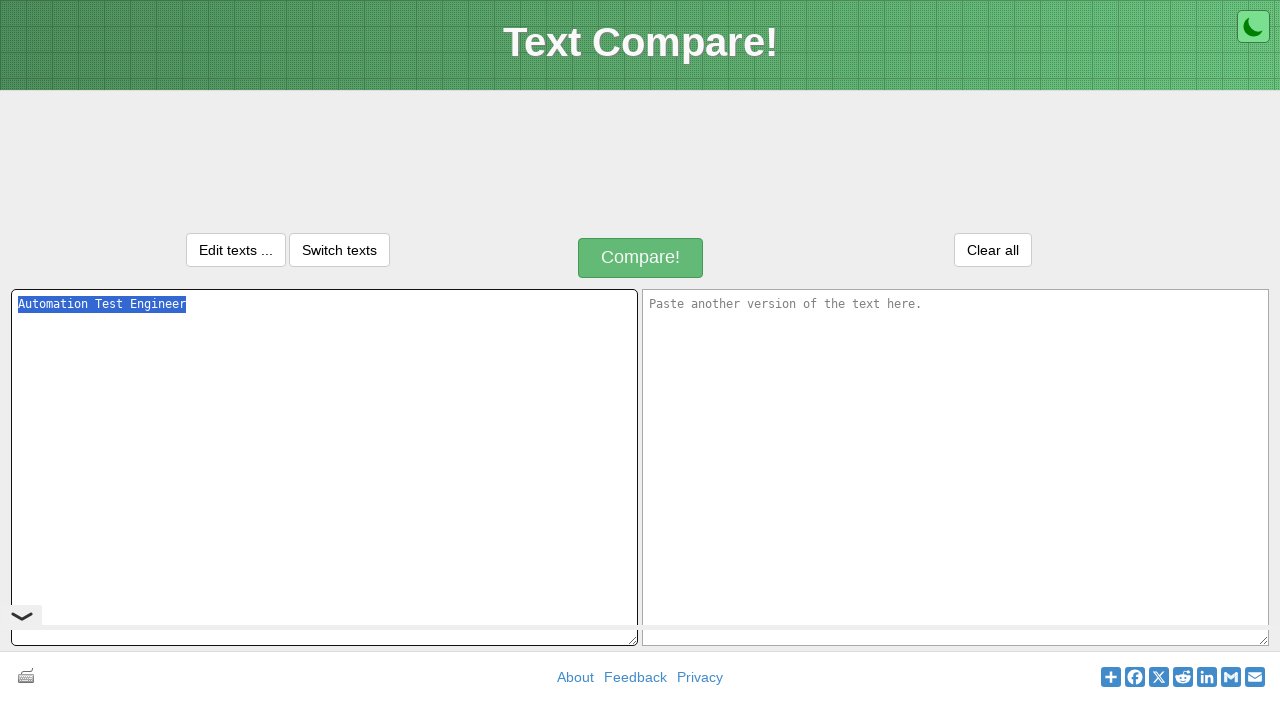

Copied selected text with Ctrl+C
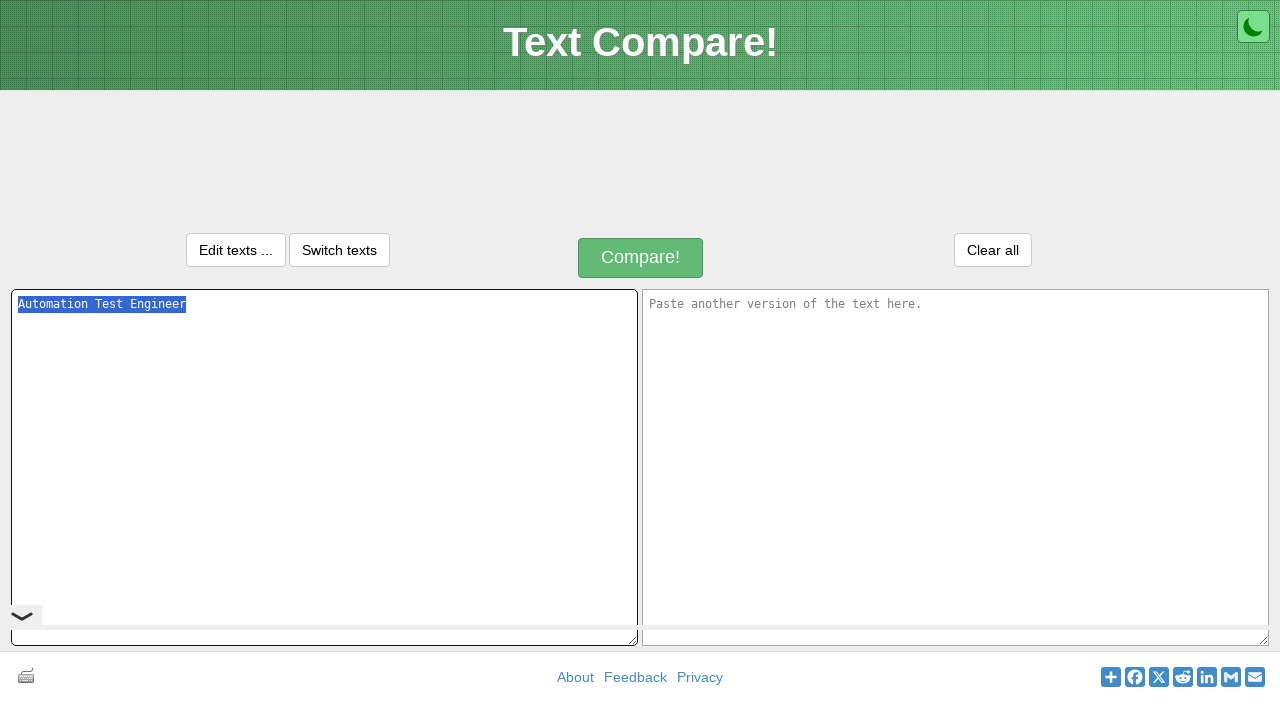

Navigated to next field with Tab
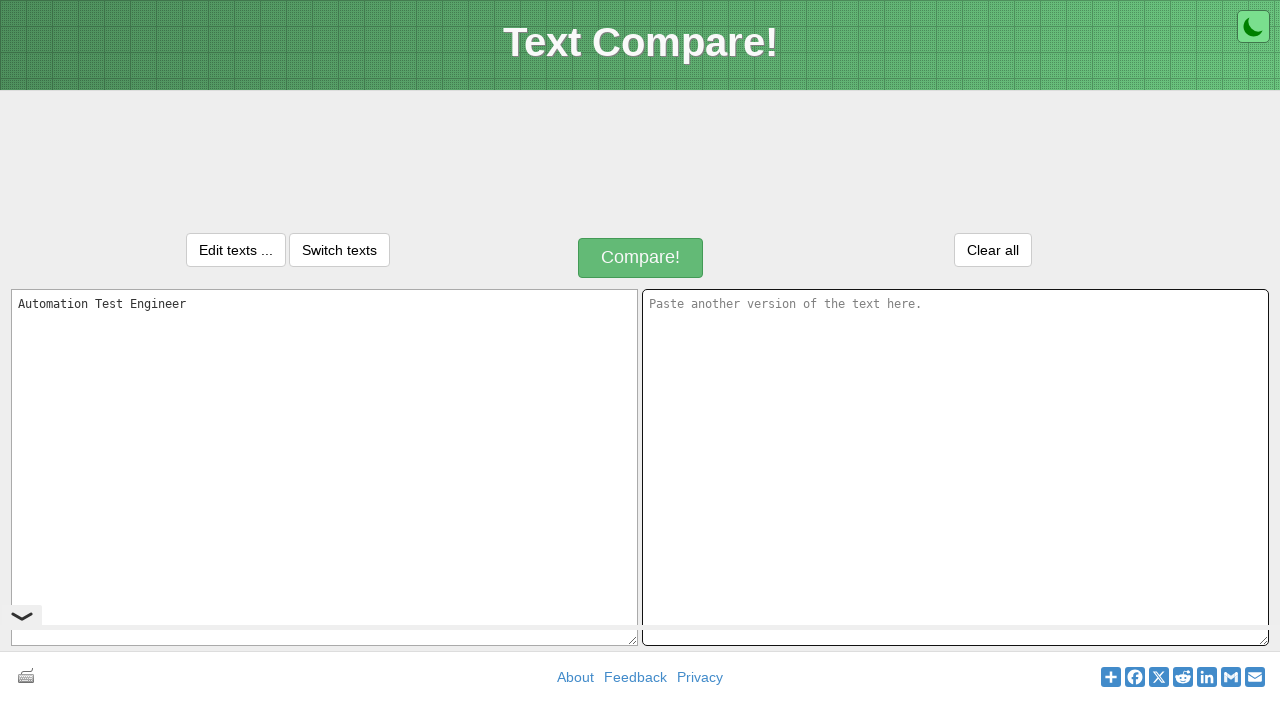

Pasted text with Ctrl+V
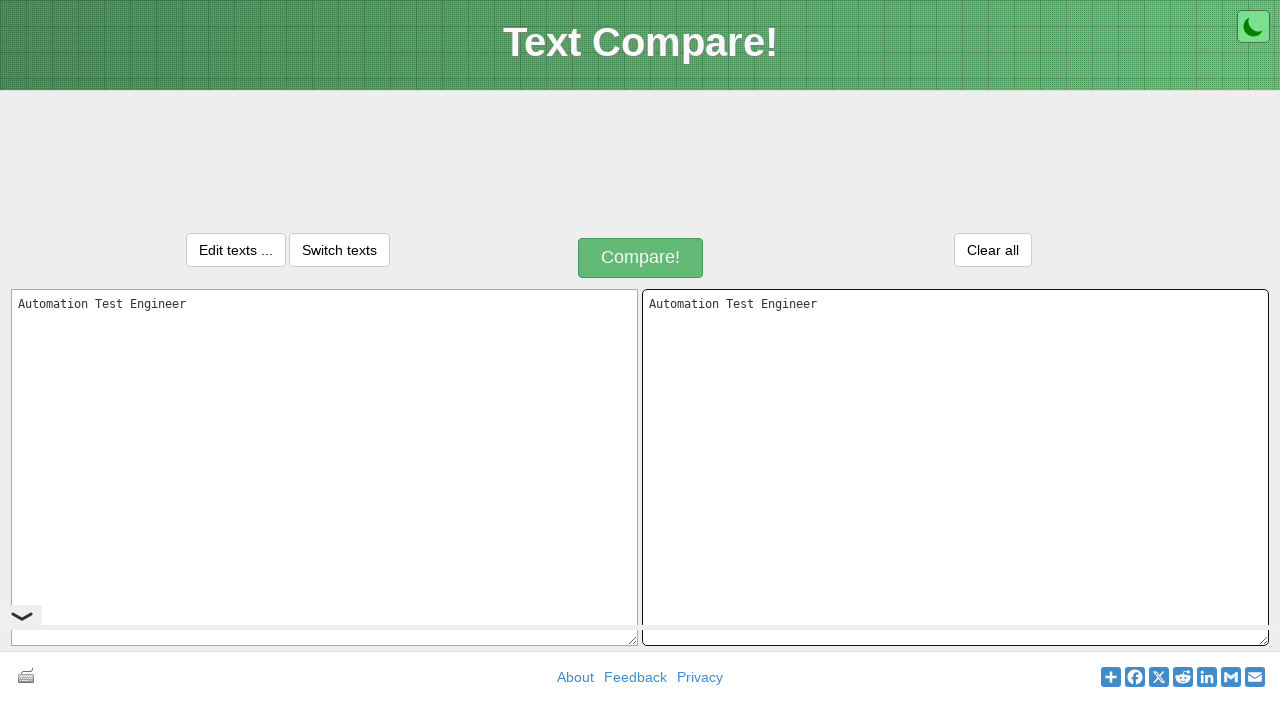

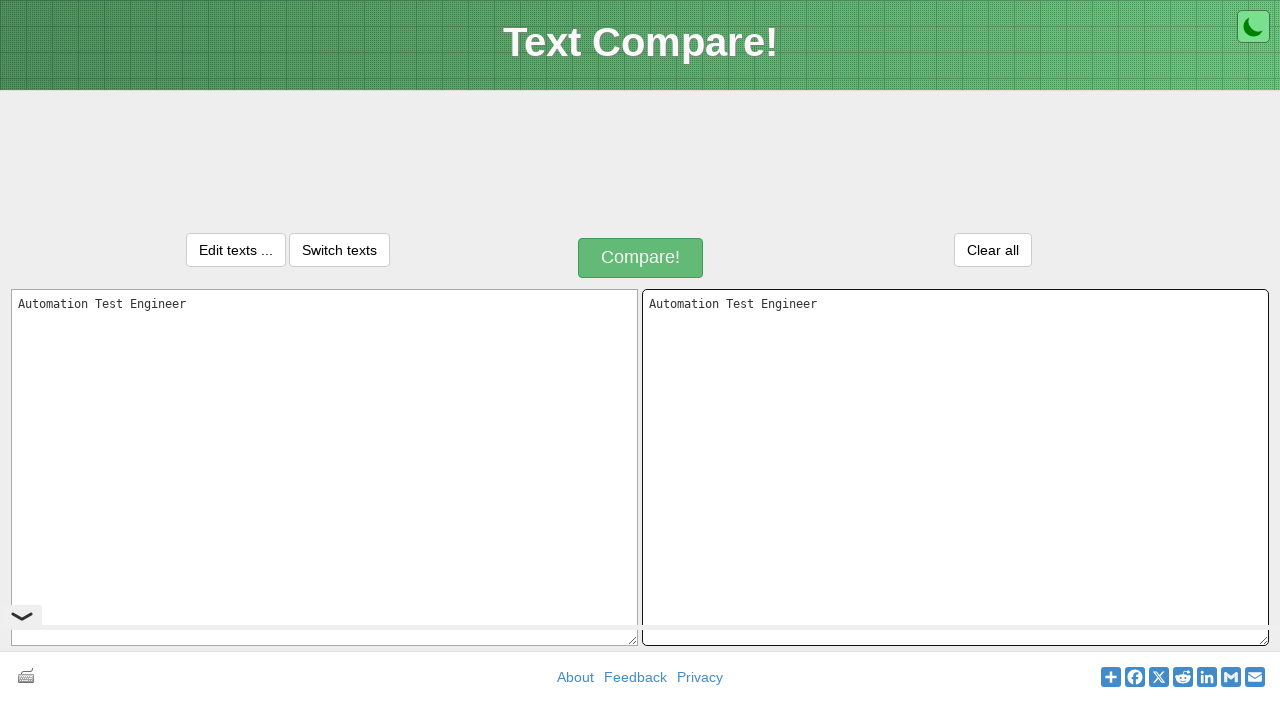